Tests the complete flight booking flow on BlazeDemo: selecting departure and destination cities, finding flights, choosing a flight, filling in purchase details with credit card information, and verifying the confirmation page is displayed.

Starting URL: https://blazedemo.com/index.php

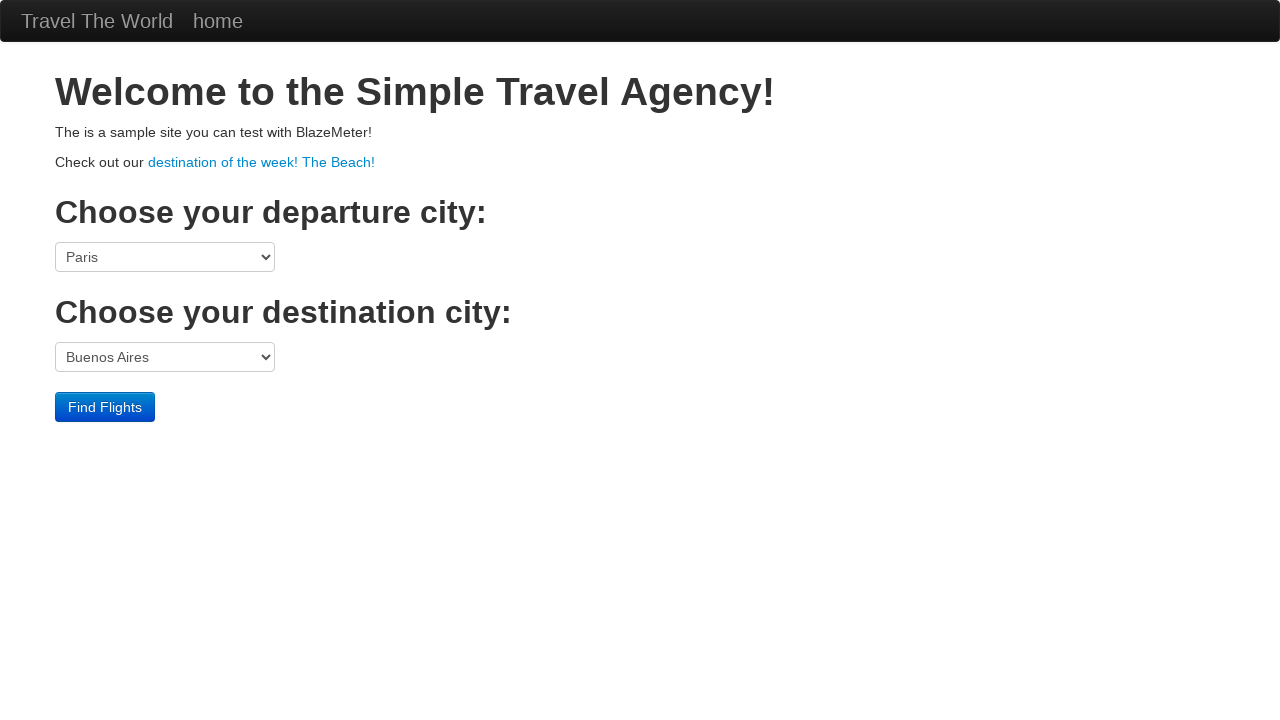

Selected Boston as departure city on select[name='fromPort']
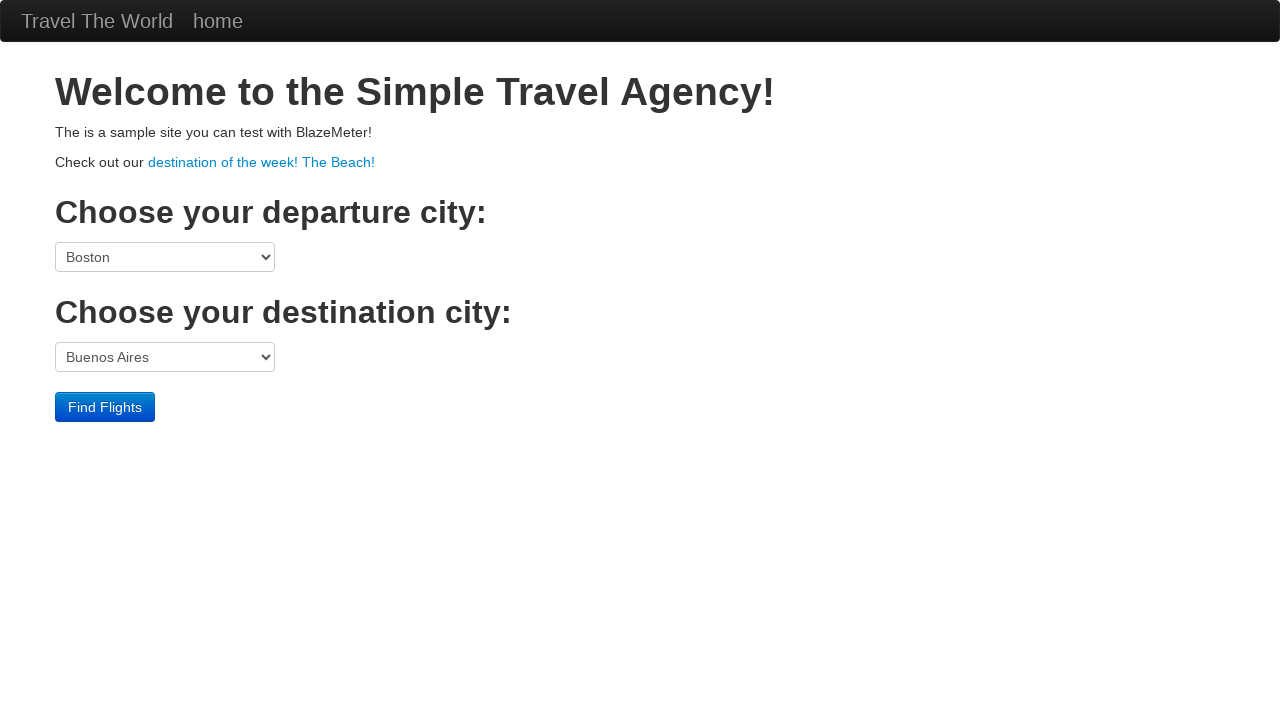

Selected New York as destination city on select[name='toPort']
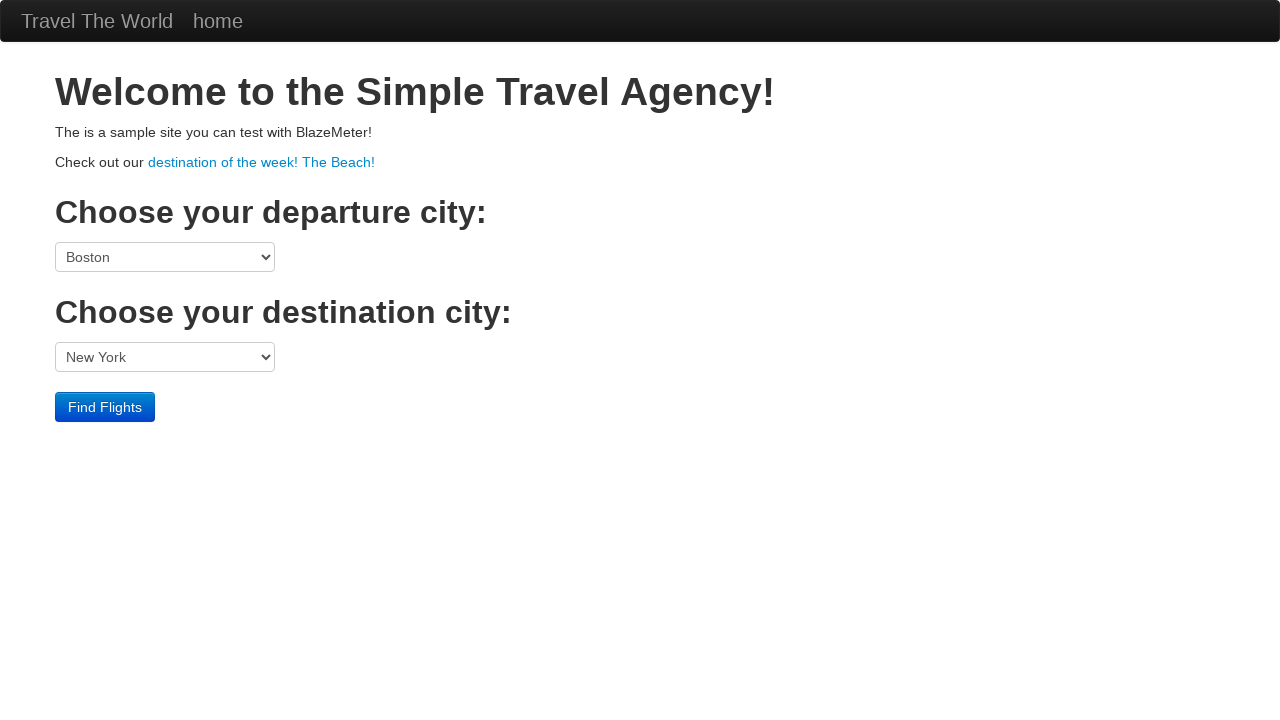

Clicked Find Flights button at (105, 407) on input[type='submit']
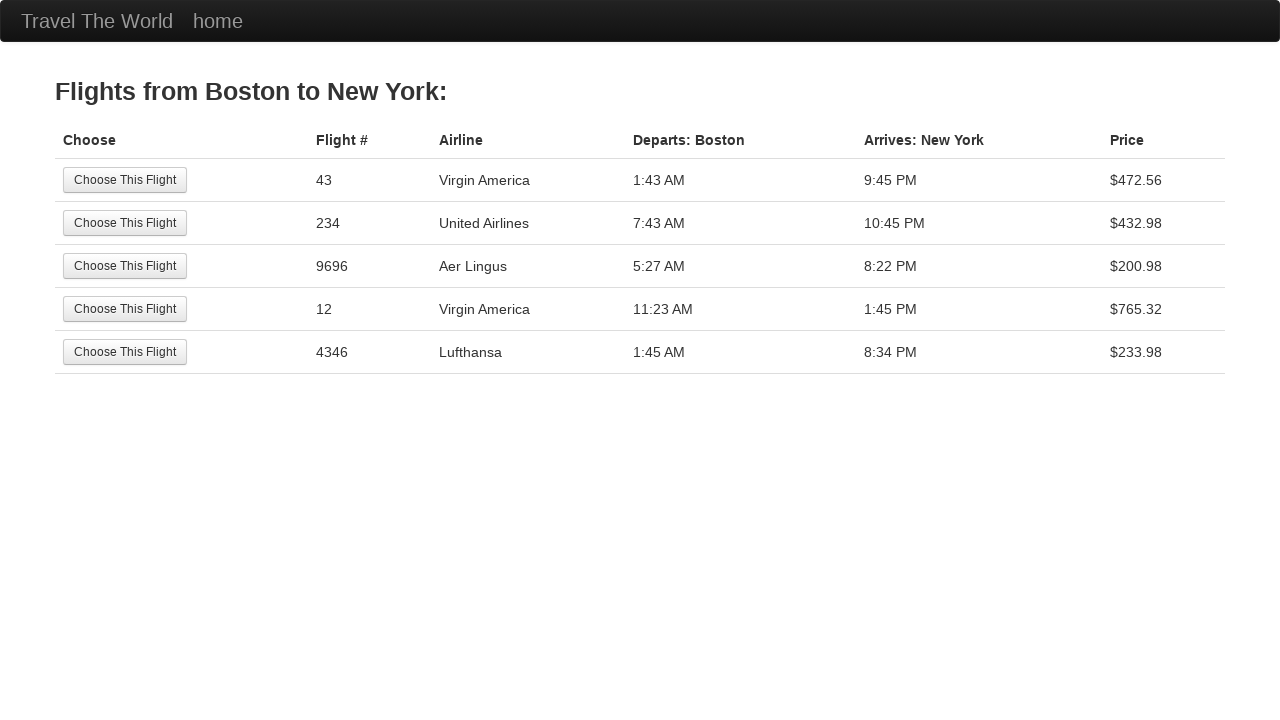

Flights page loaded with available flights table
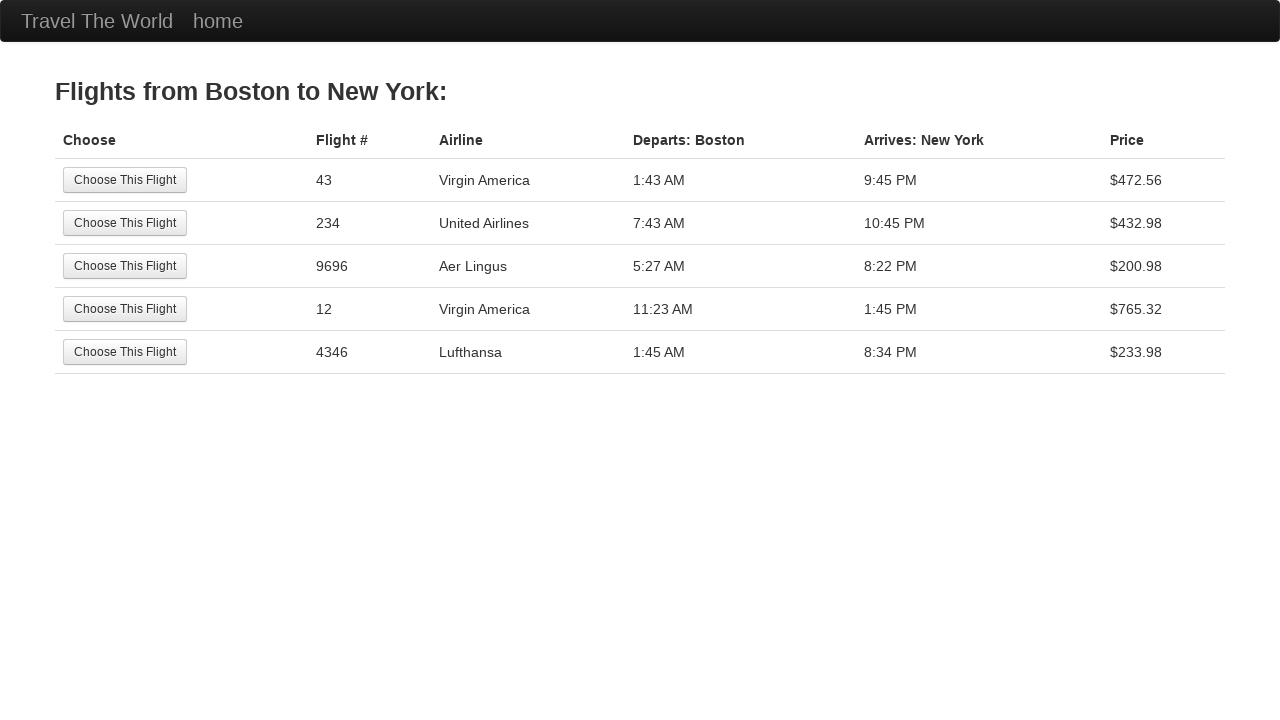

Selected the first available flight at (125, 180) on table tbody tr:first-child input[type='submit']
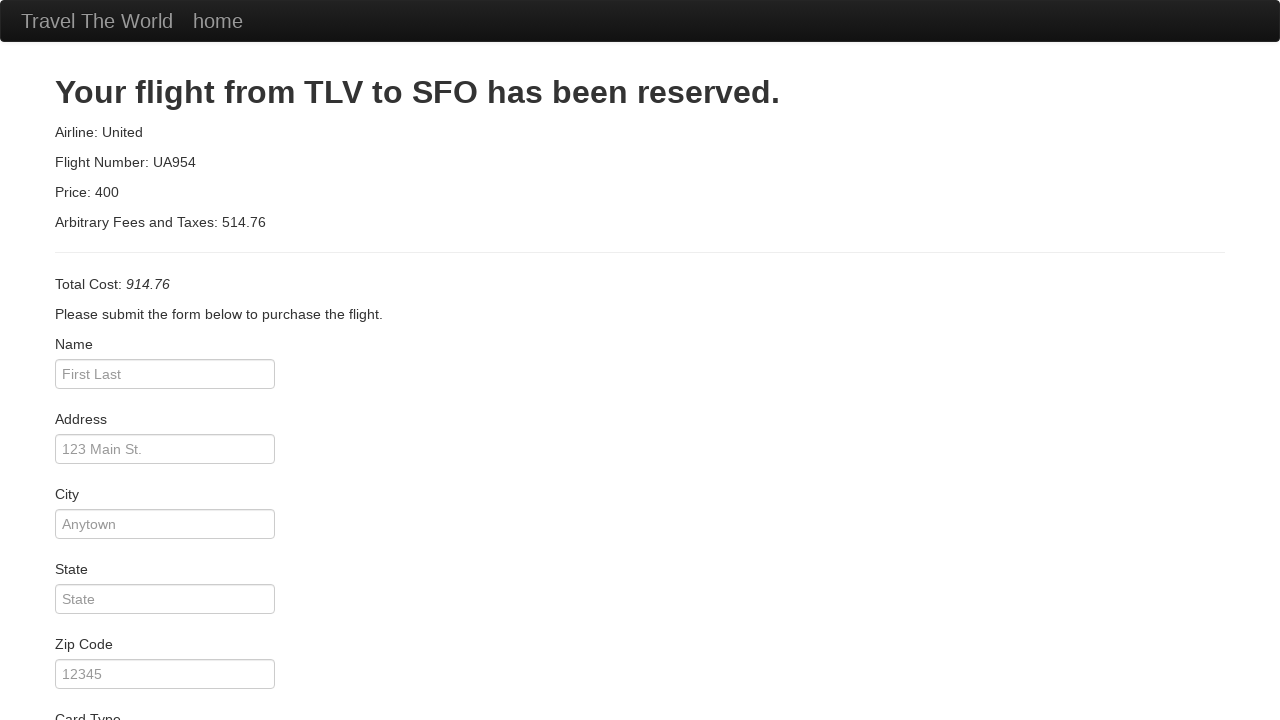

Purchase details page loaded
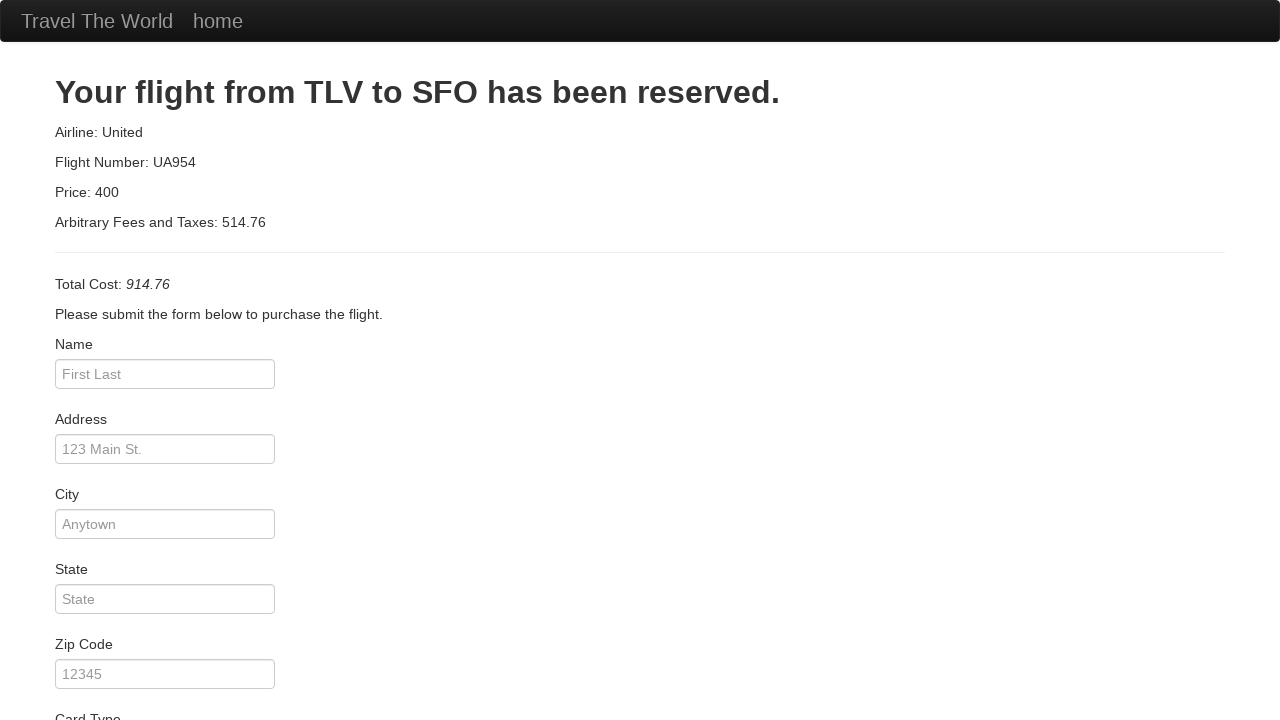

Filled passenger name field with 'John Doe' on input[name='inputName']
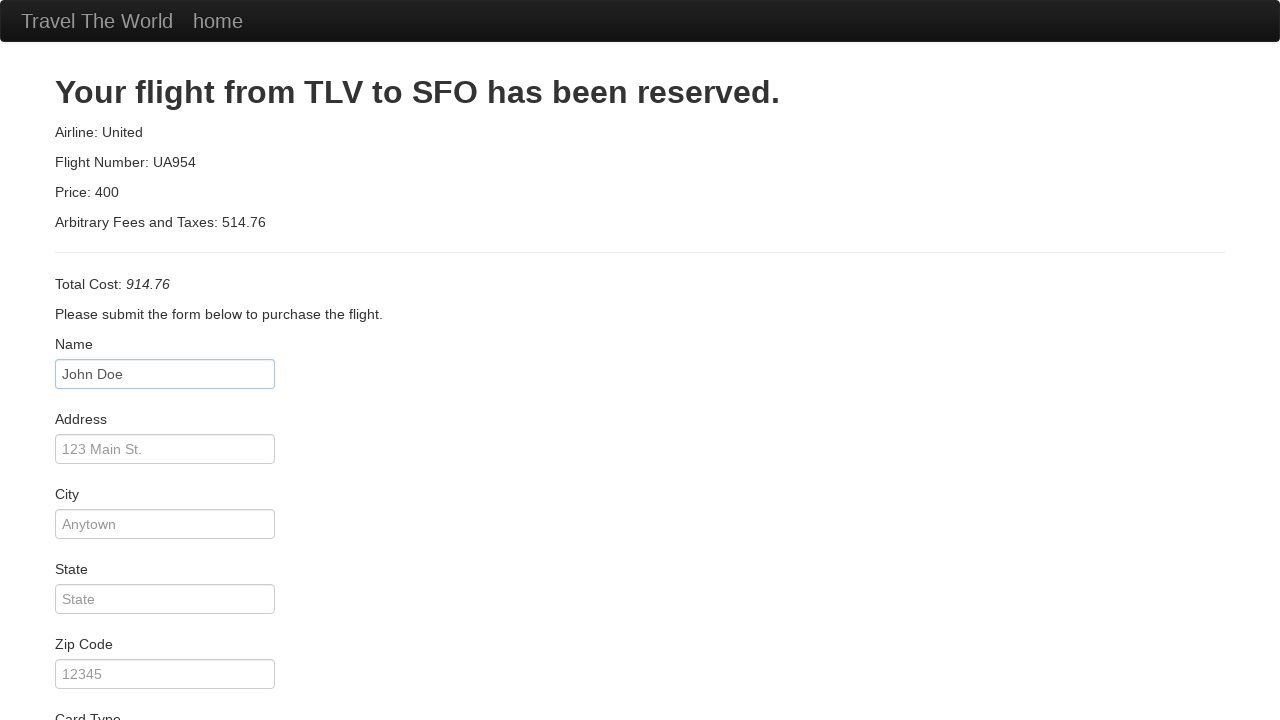

Filled address field with '123 Elm St' on input[name='address']
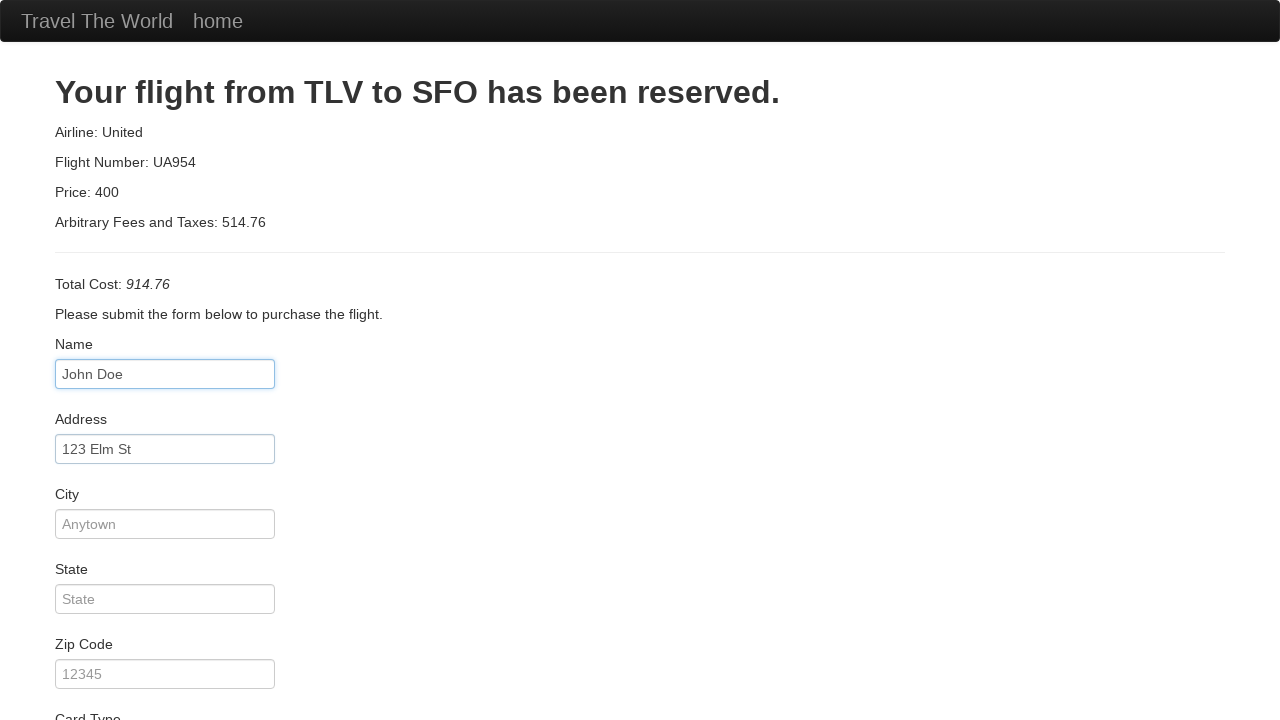

Filled city field with 'Boston' on input[name='city']
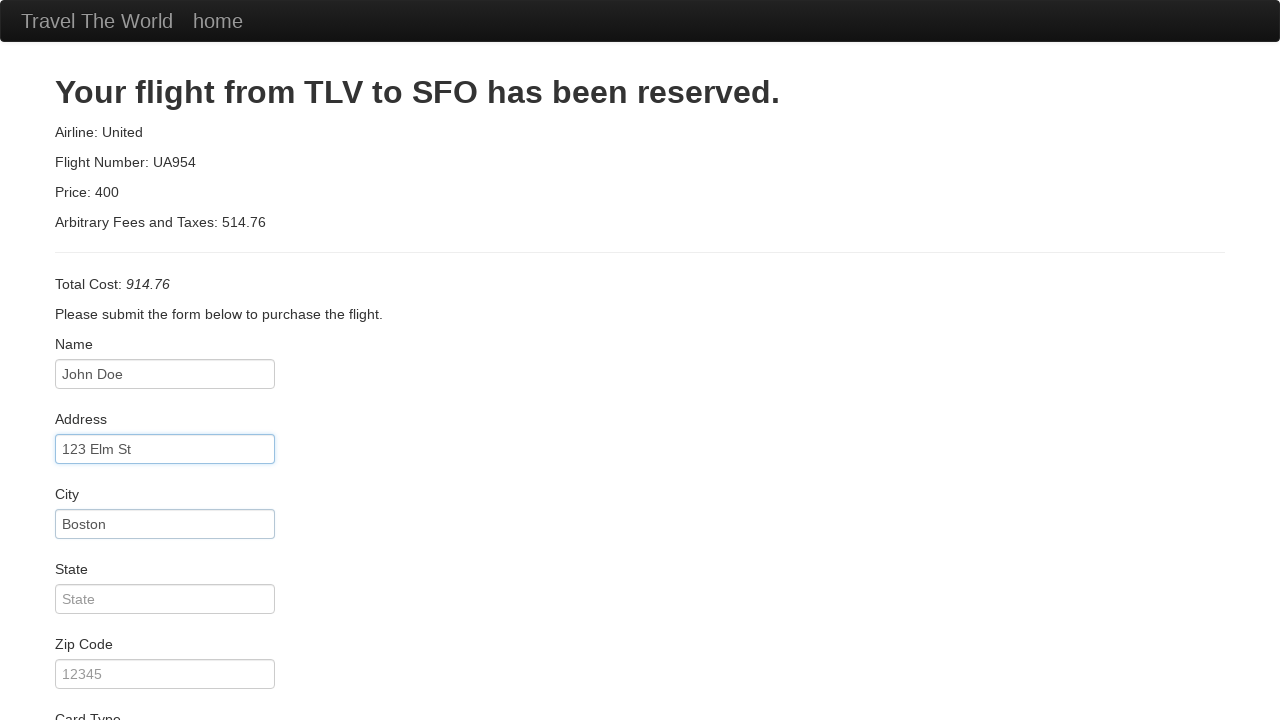

Filled state field with 'MA' on input[name='state']
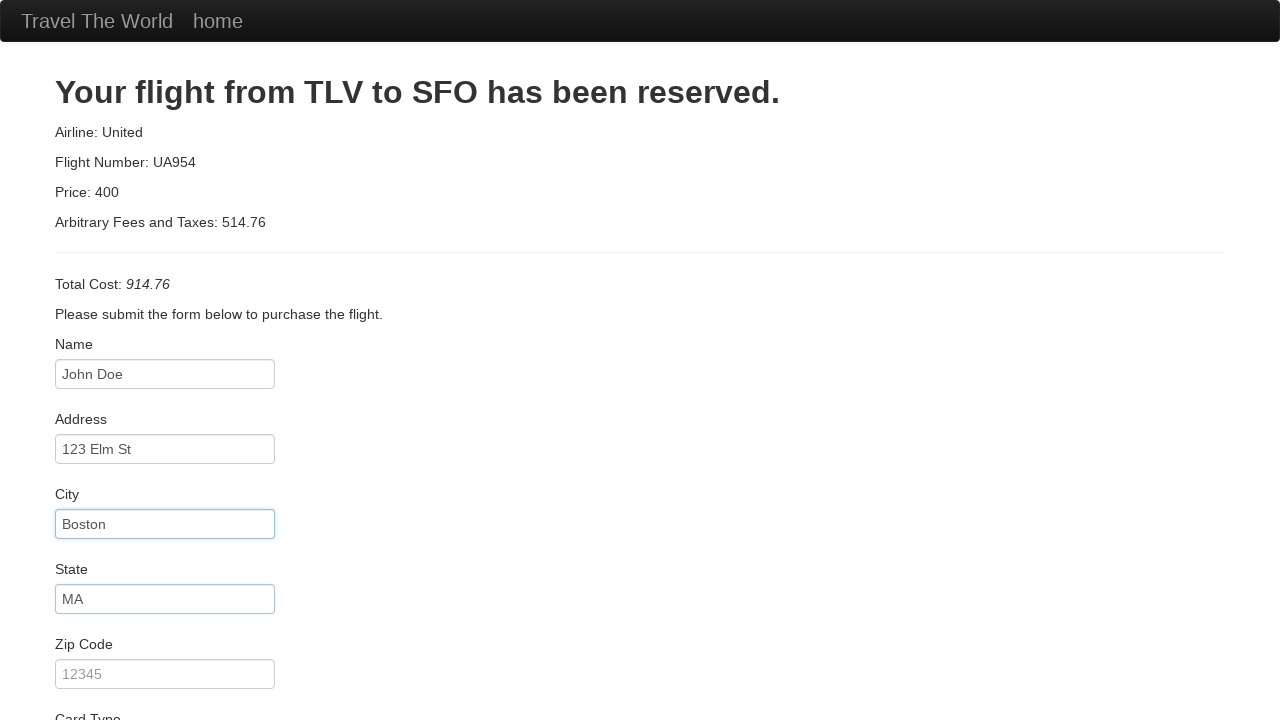

Filled zip code field with '12345' on input[name='zipCode']
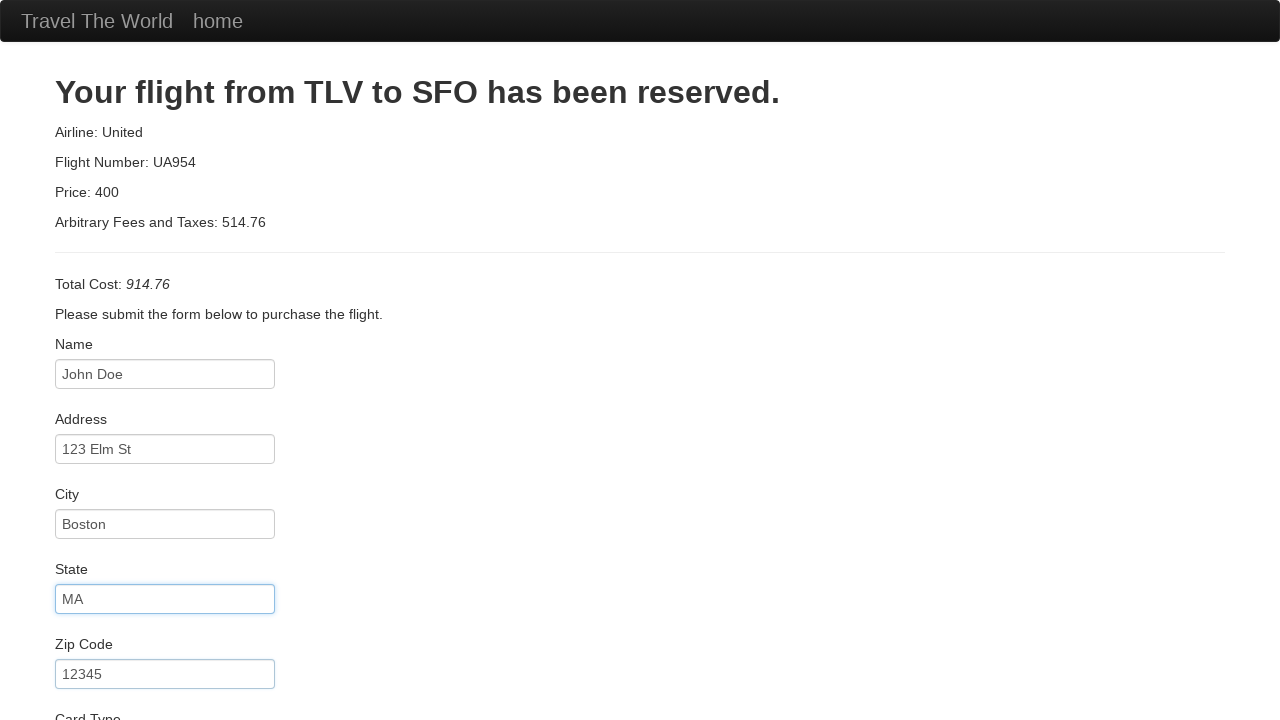

Selected Visa as card type on select[name='cardType']
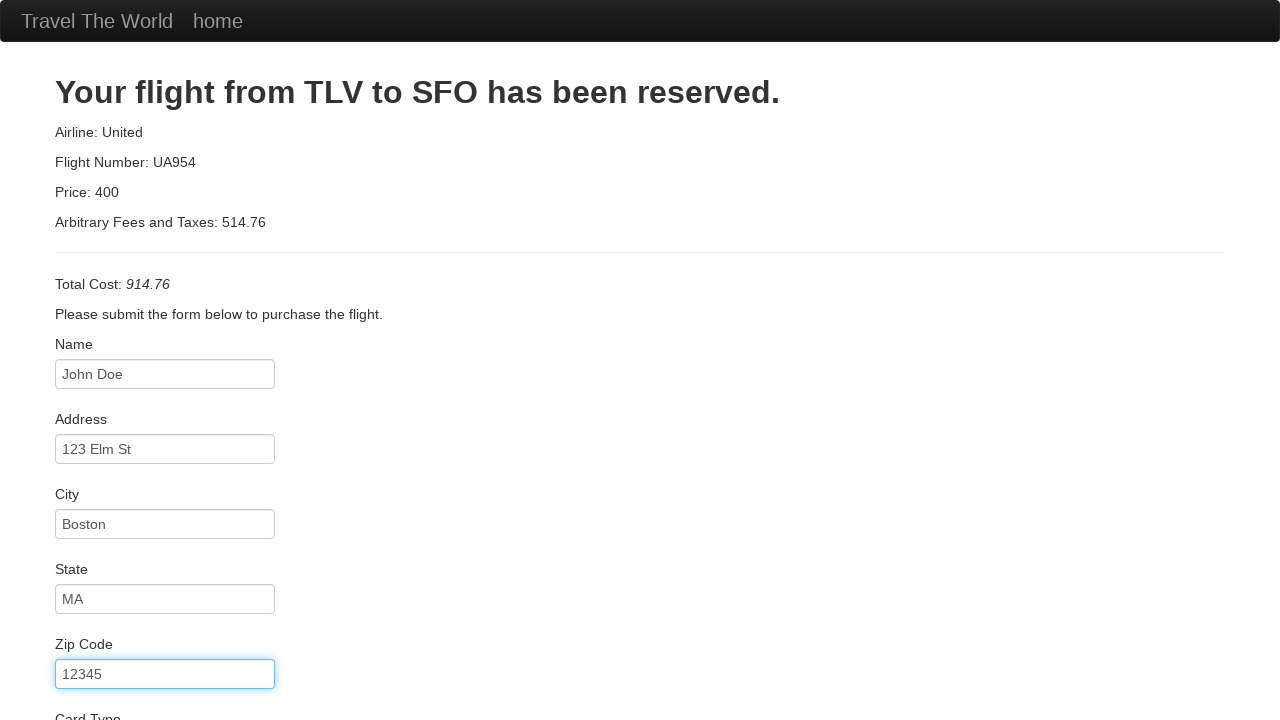

Filled credit card number field on input[name='creditCardNumber']
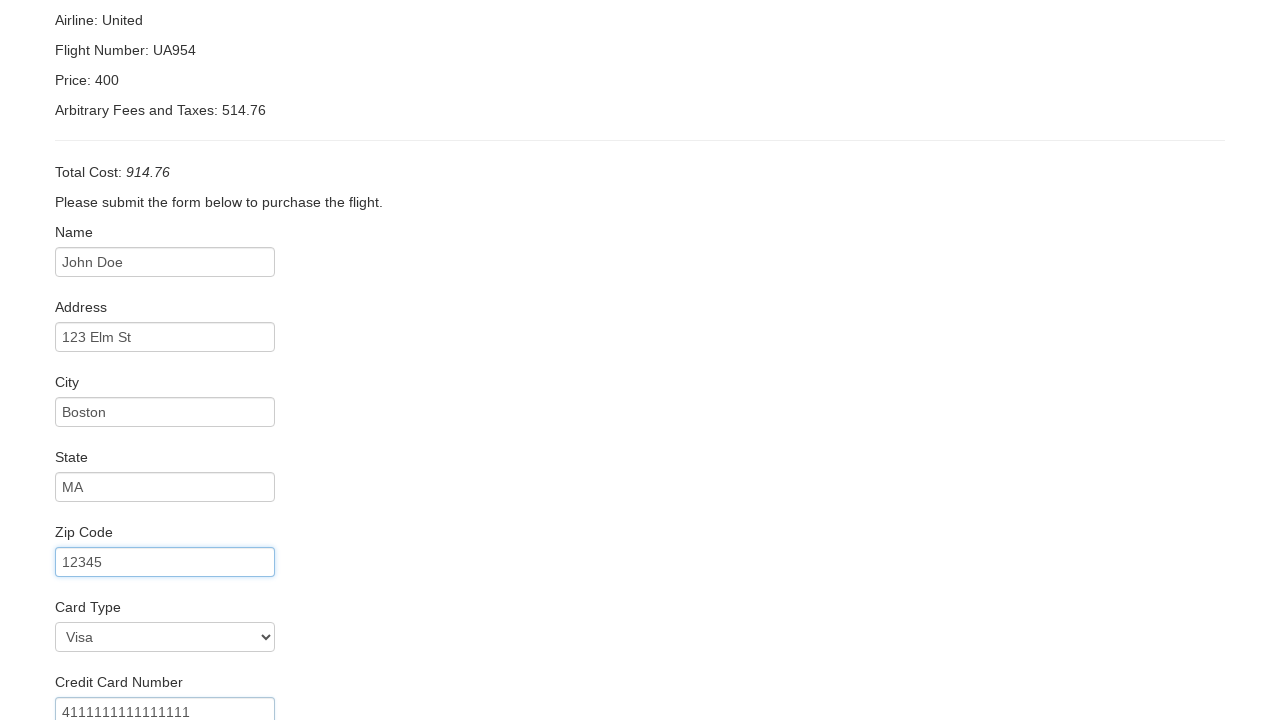

Clicked Purchase Flight button to complete booking at (118, 685) on input[type='submit']
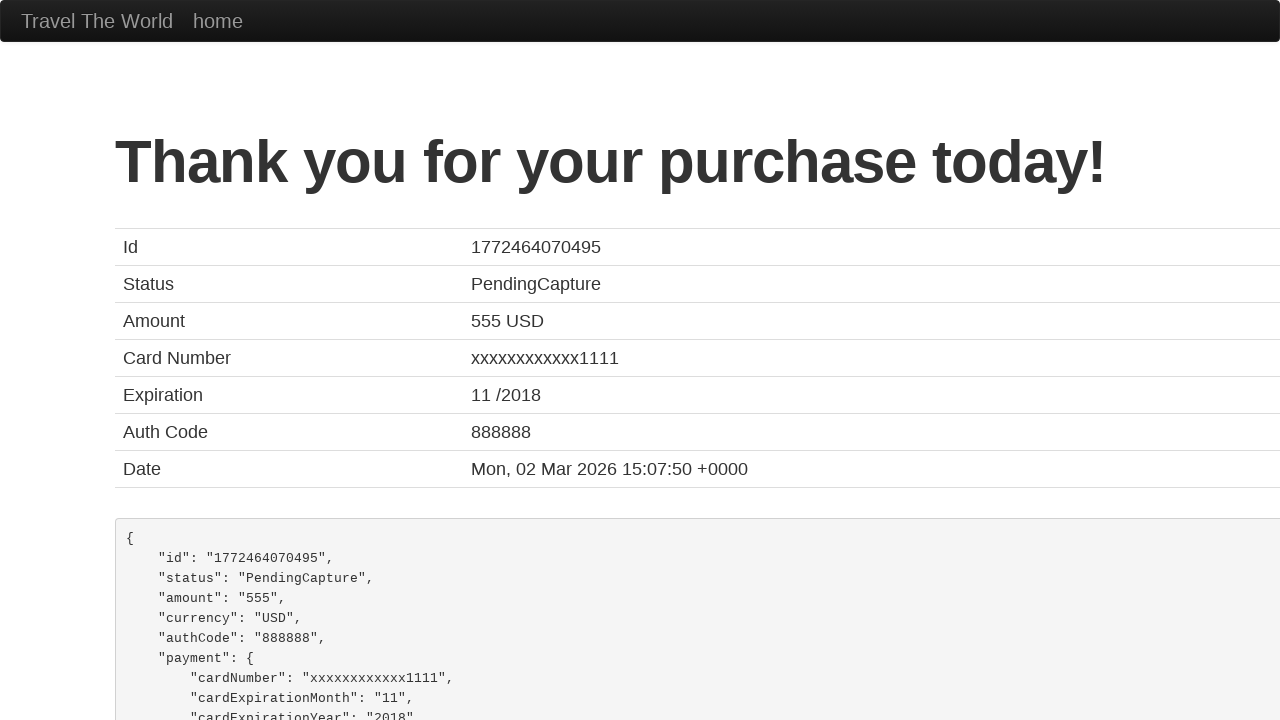

Confirmation page loaded with heading visible
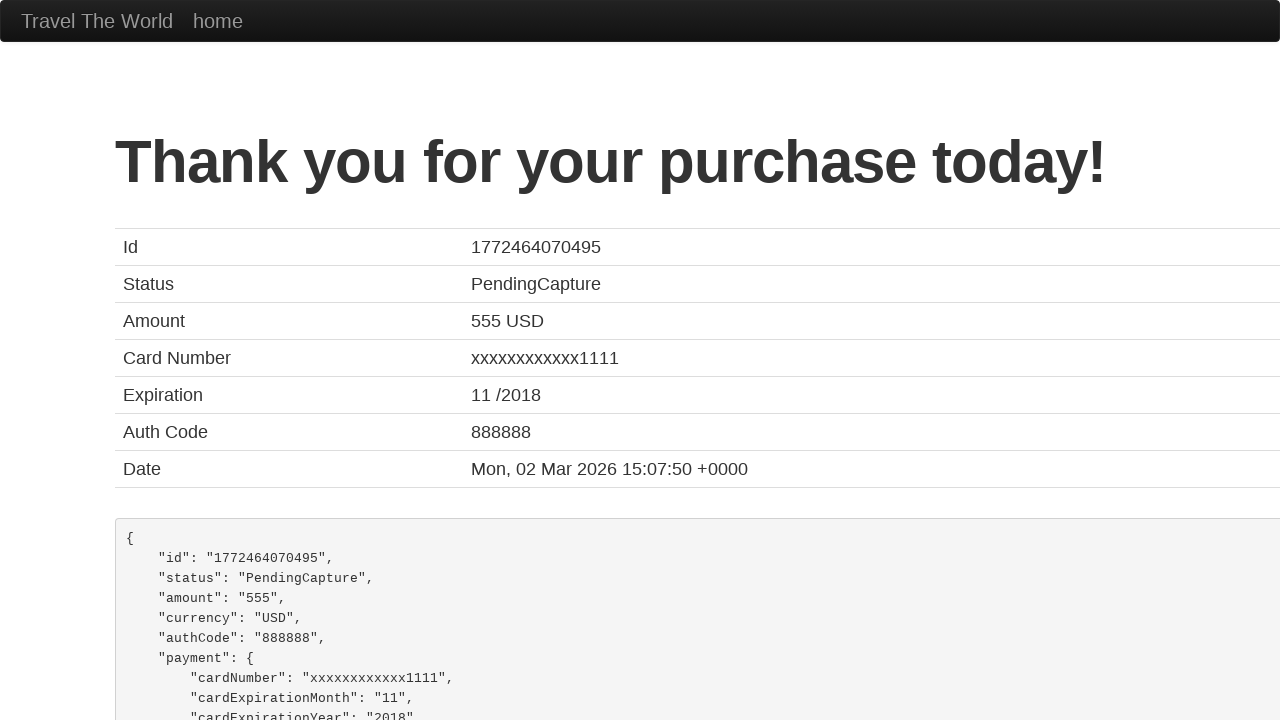

Retrieved confirmation heading text: 'Thank you for your purchase today!'
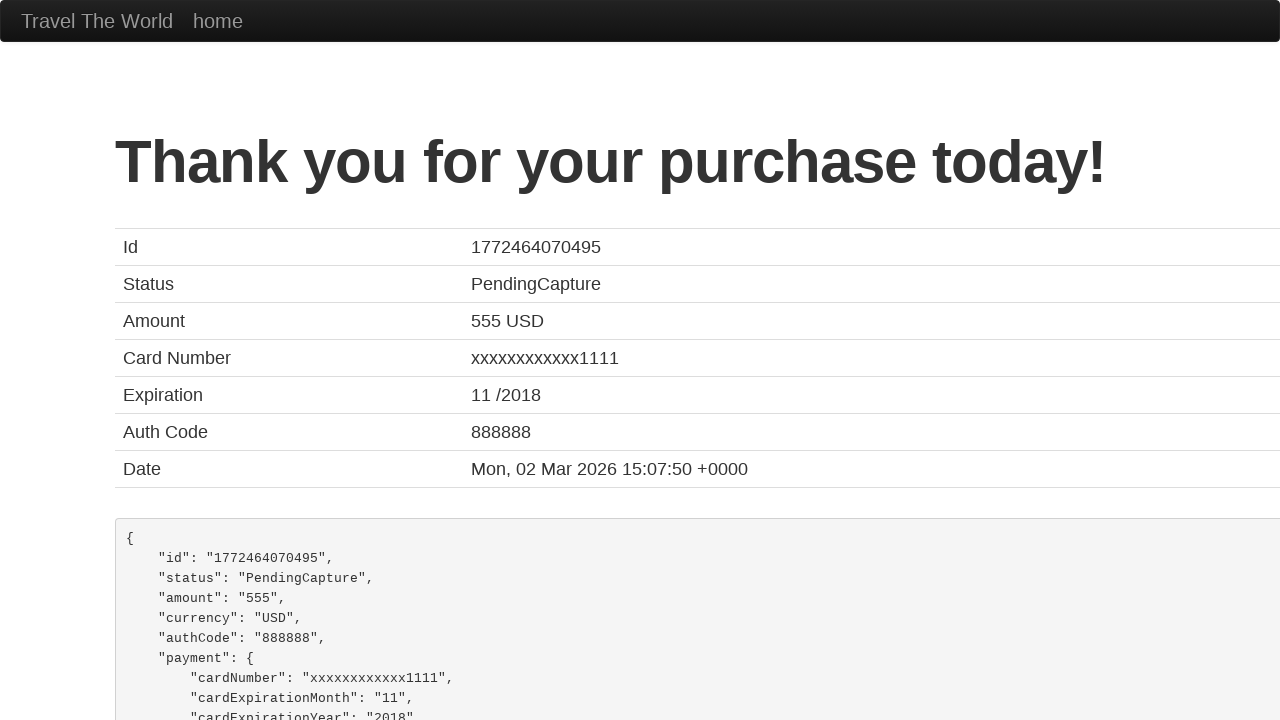

Verified confirmation message contains 'Thank you' or 'Confirmation'
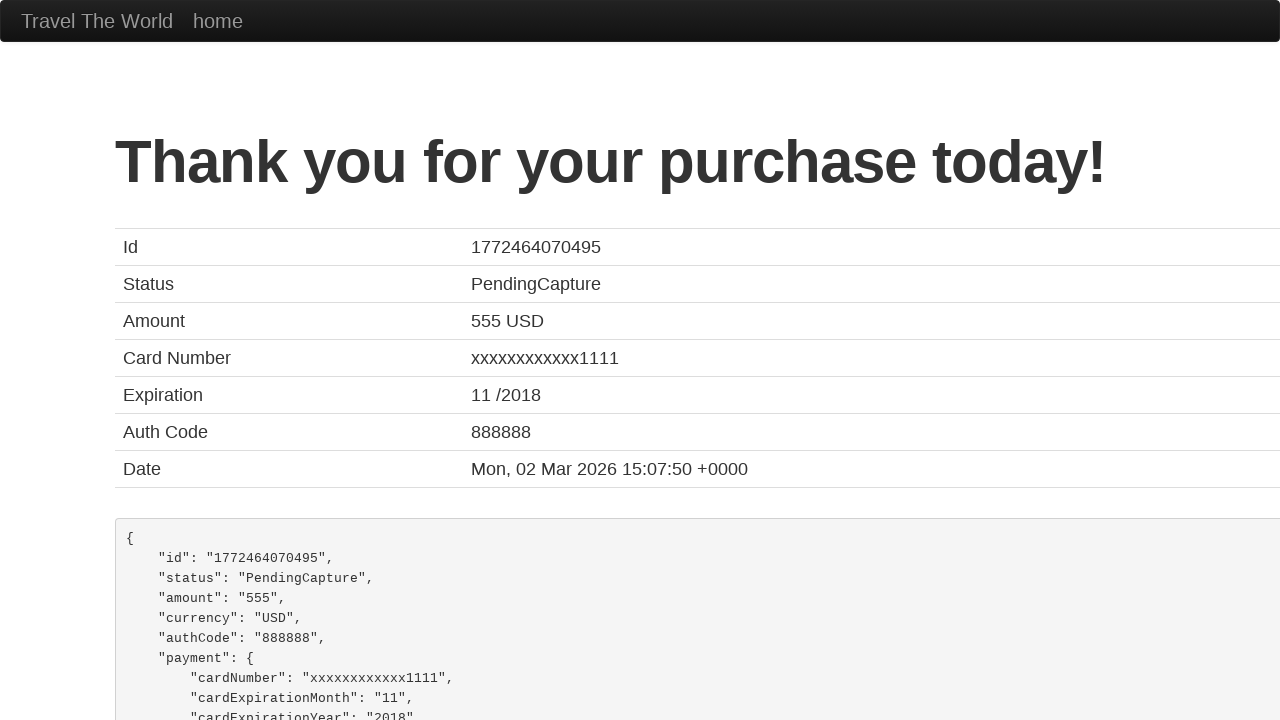

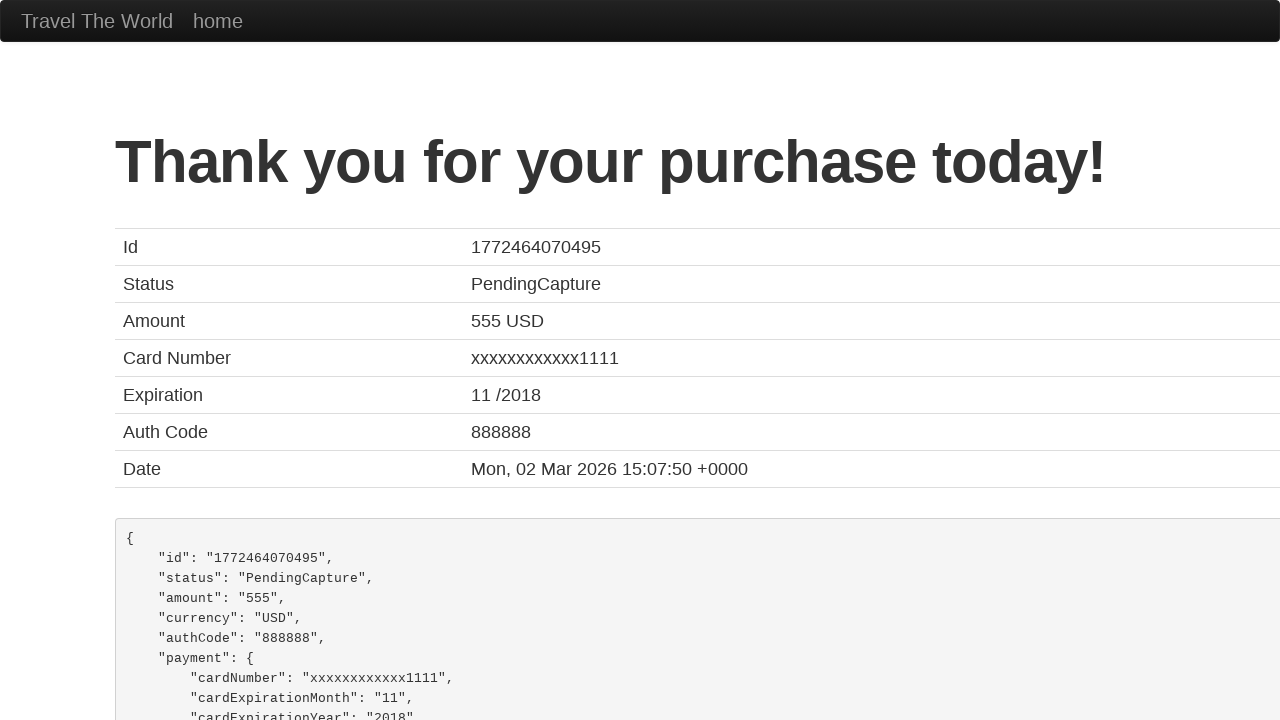